Tests various checkbox interactions including basic checkboxes, ajax checkboxes, tri-state checkboxes, toggle switches, and multiple selection checkboxes on a demo page

Starting URL: https://leafground.com/checkbox.xhtml

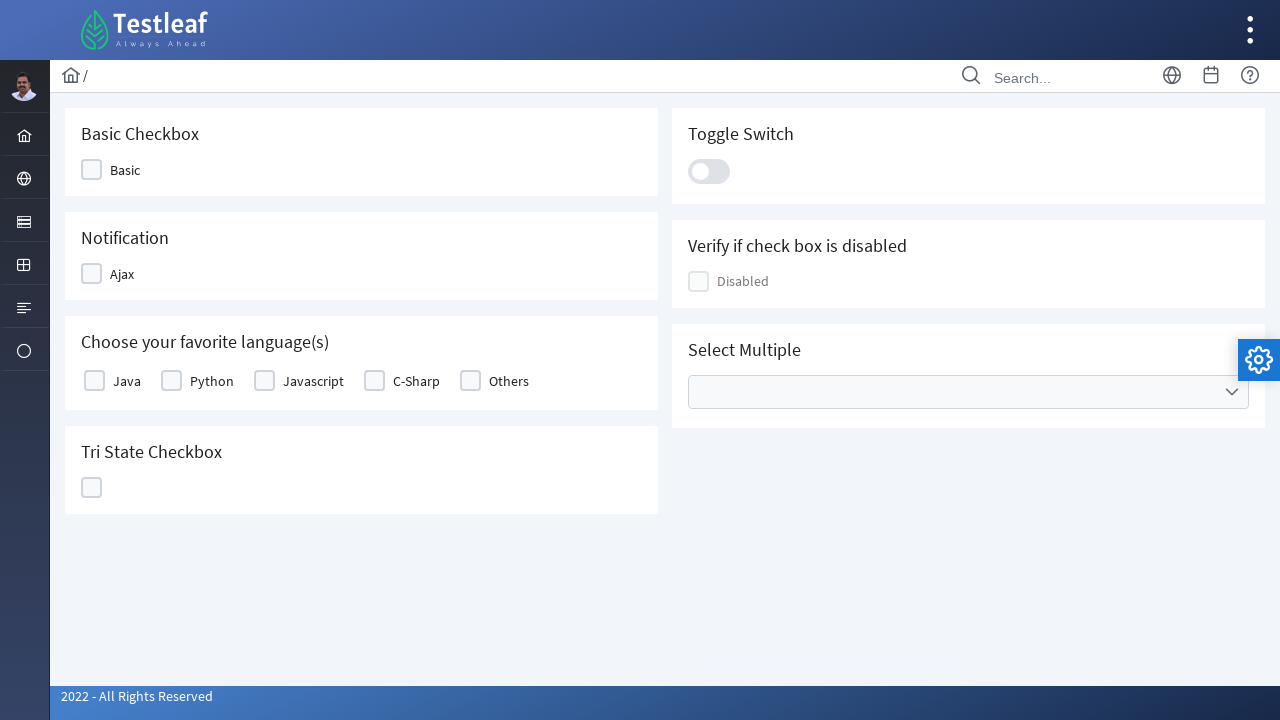

Clicked Basic checkbox at (125, 170) on xpath=//span[text()='Basic']
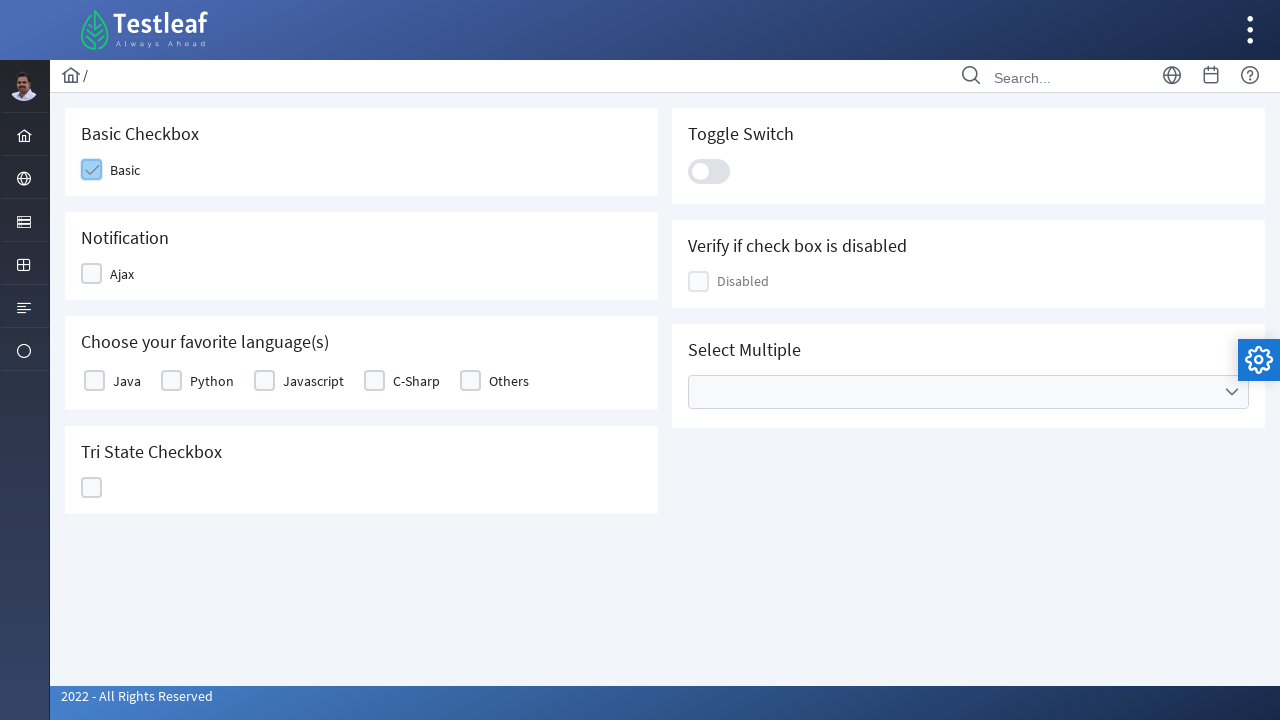

Clicked Ajax checkbox at (122, 274) on xpath=//span[text()='Ajax']
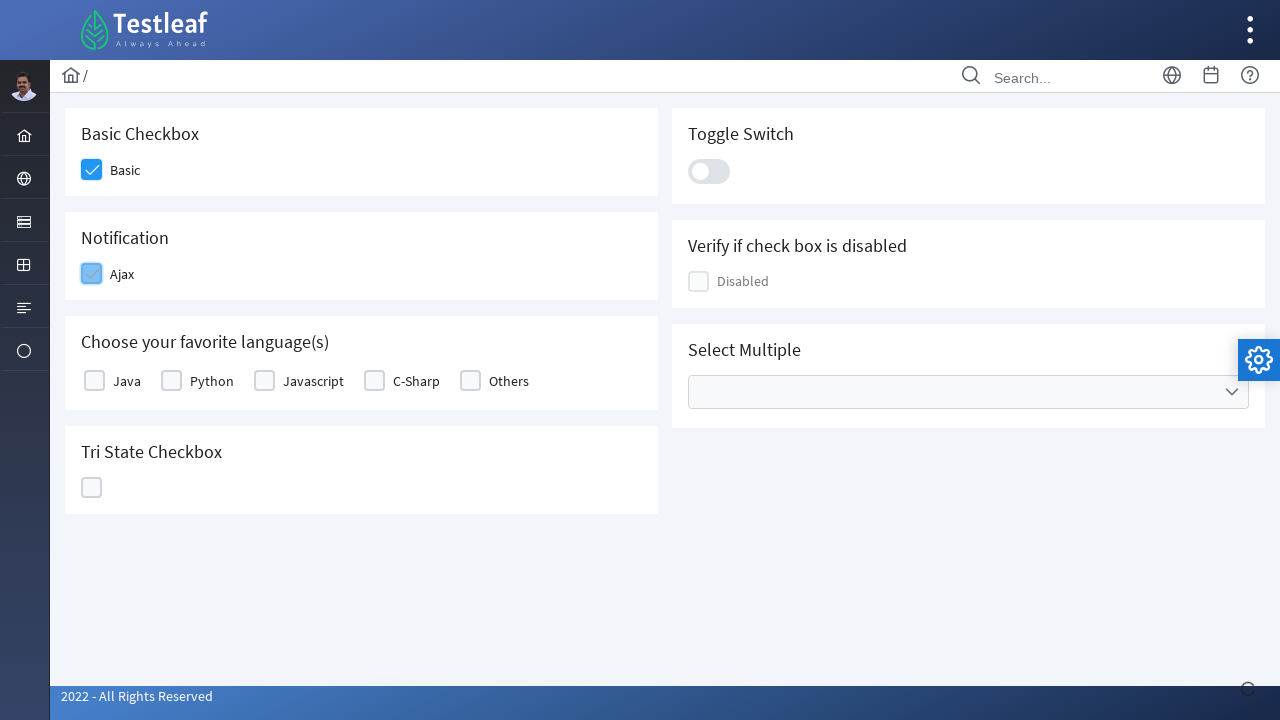

Ajax response confirmed - 'Checked' message appeared
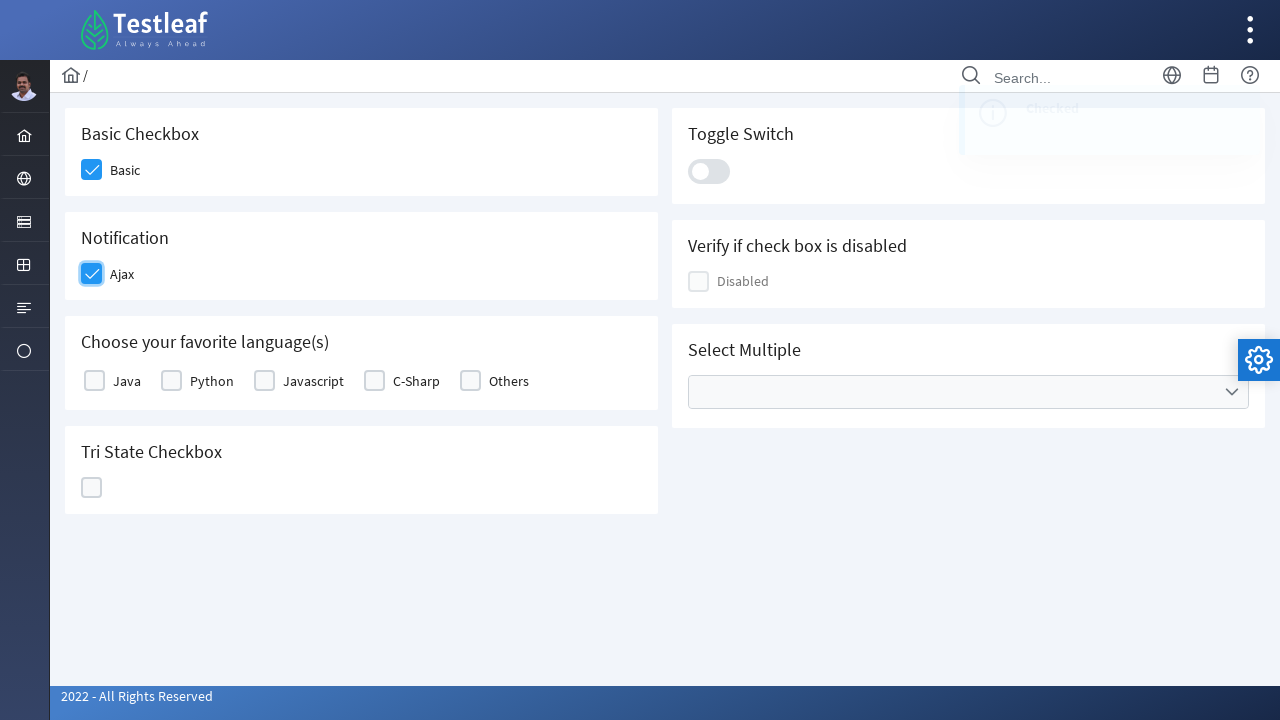

Clicked Python language checkbox at (212, 381) on xpath=//label[text()='Python']
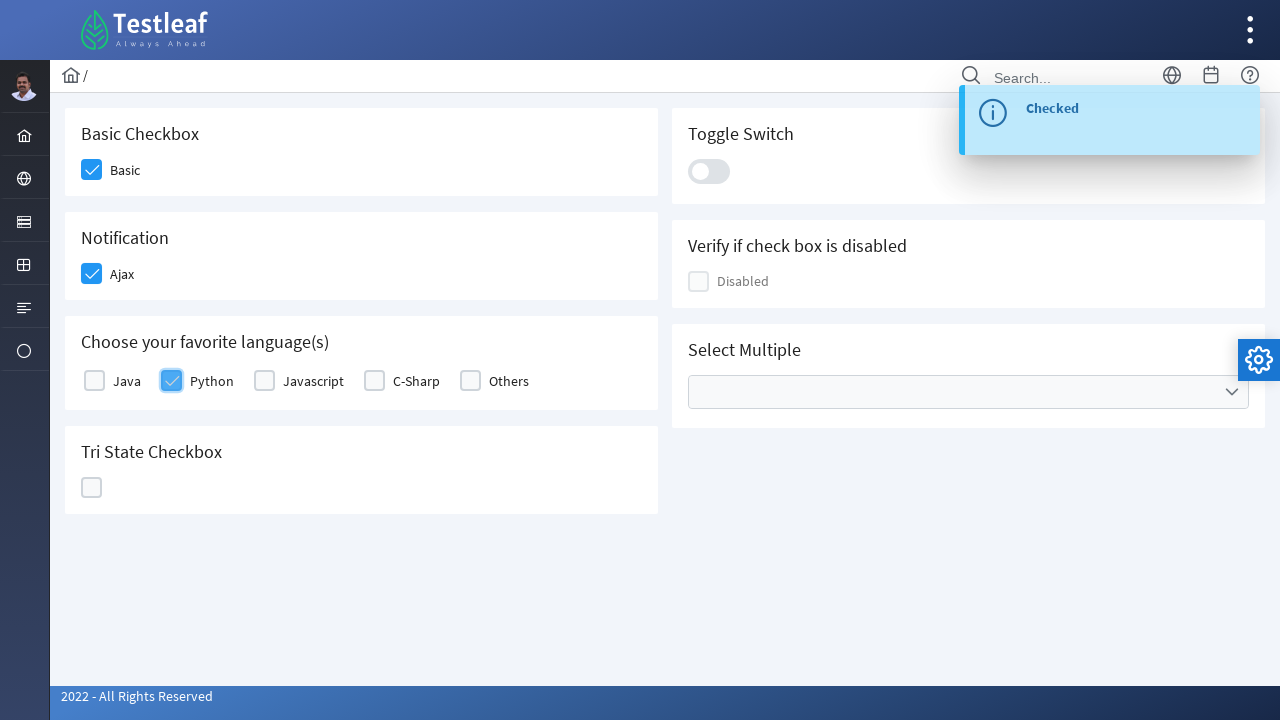

Clicked tri-state checkbox at (92, 488) on xpath=//div[@data-iconstates='["","ui-icon ui-icon-check","ui-icon ui-icon-close
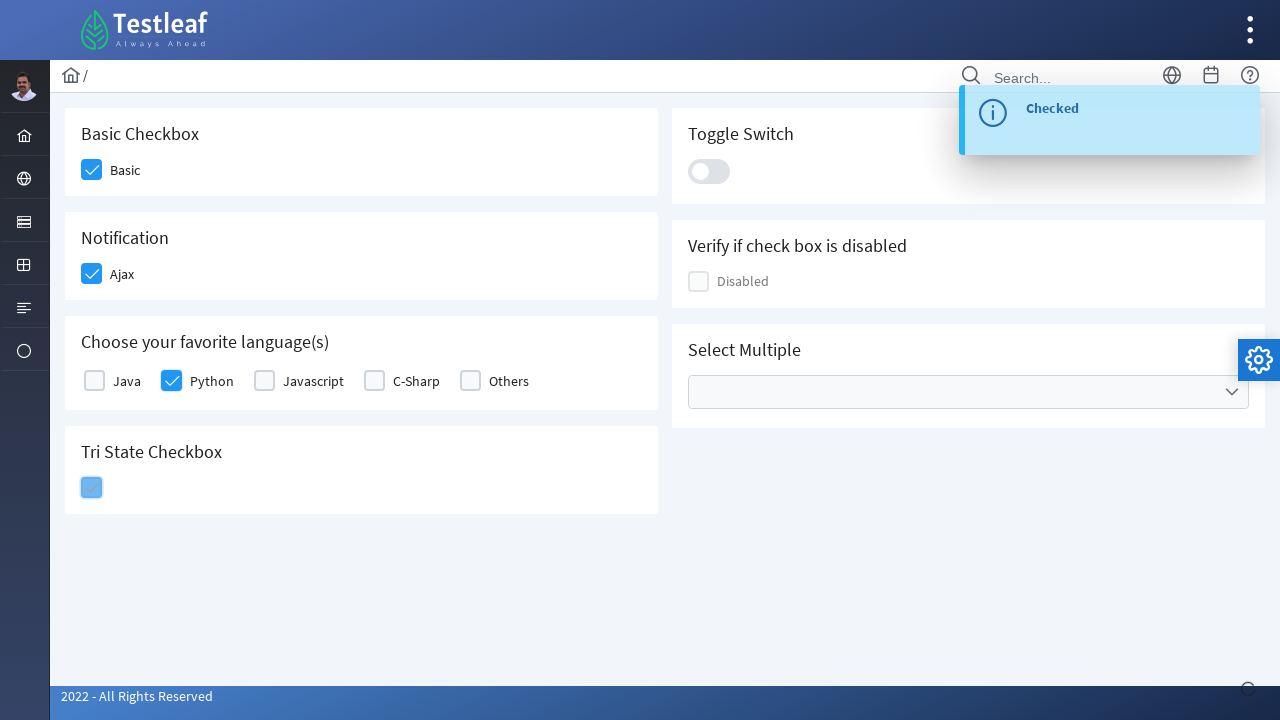

Clicked toggle switch at (709, 171) on xpath=//div[@class='ui-toggleswitch-slider']
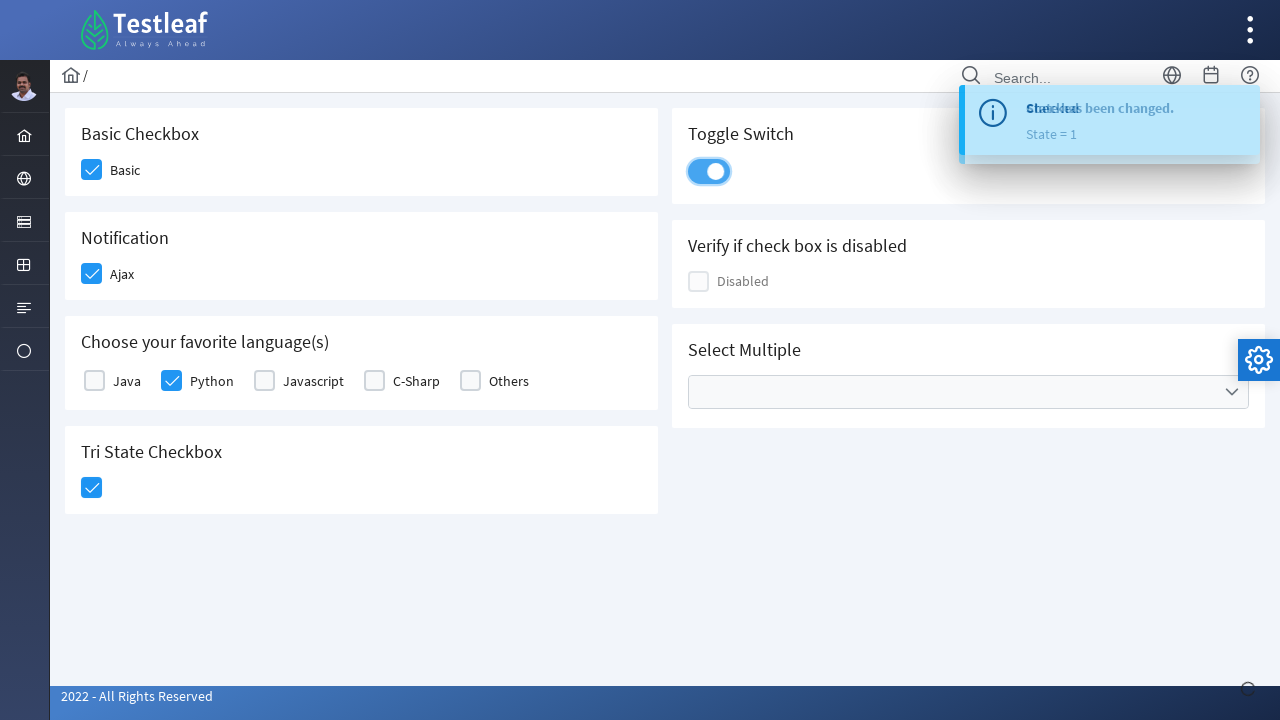

Clicked dropdown arrow to expand multiple selection panel at (1232, 392) on xpath=//span[@class='ui-icon ui-icon-triangle-1-s']
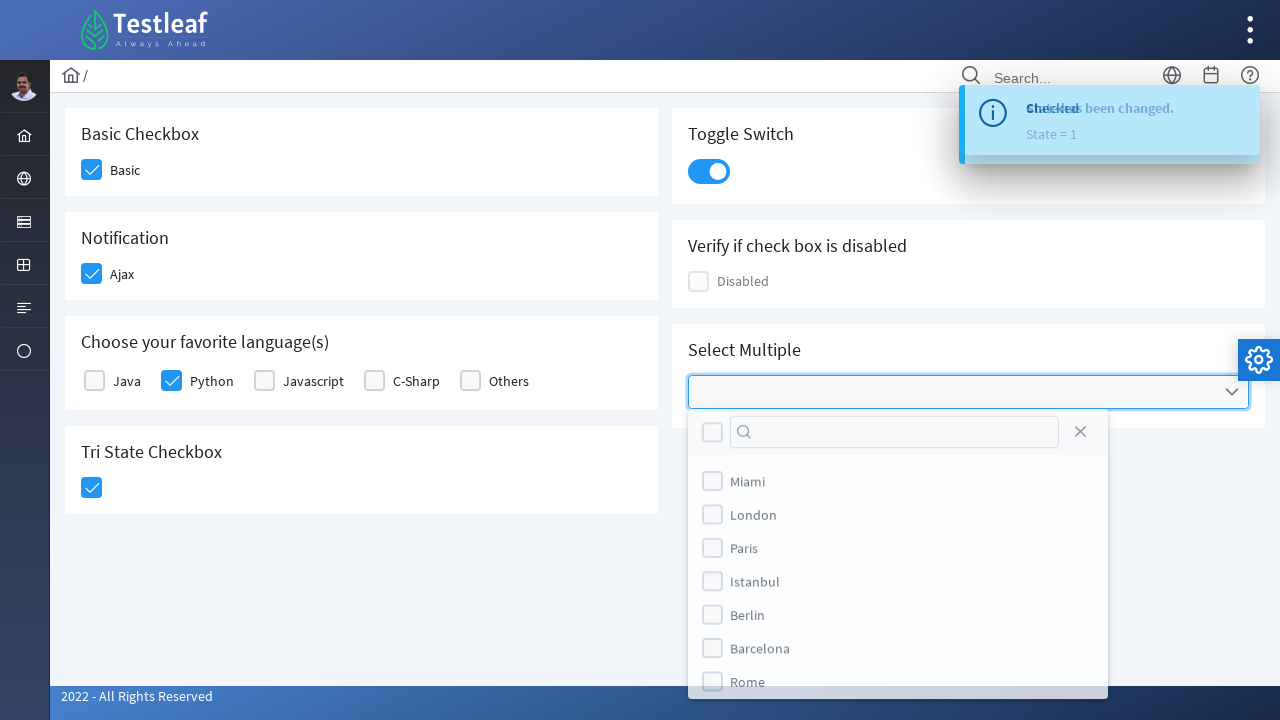

Selected first option in multiple selection panel at (712, 433) on xpath=//div[@id='j_idt87:multiple_panel']/div[1]/div[1]/div[2]
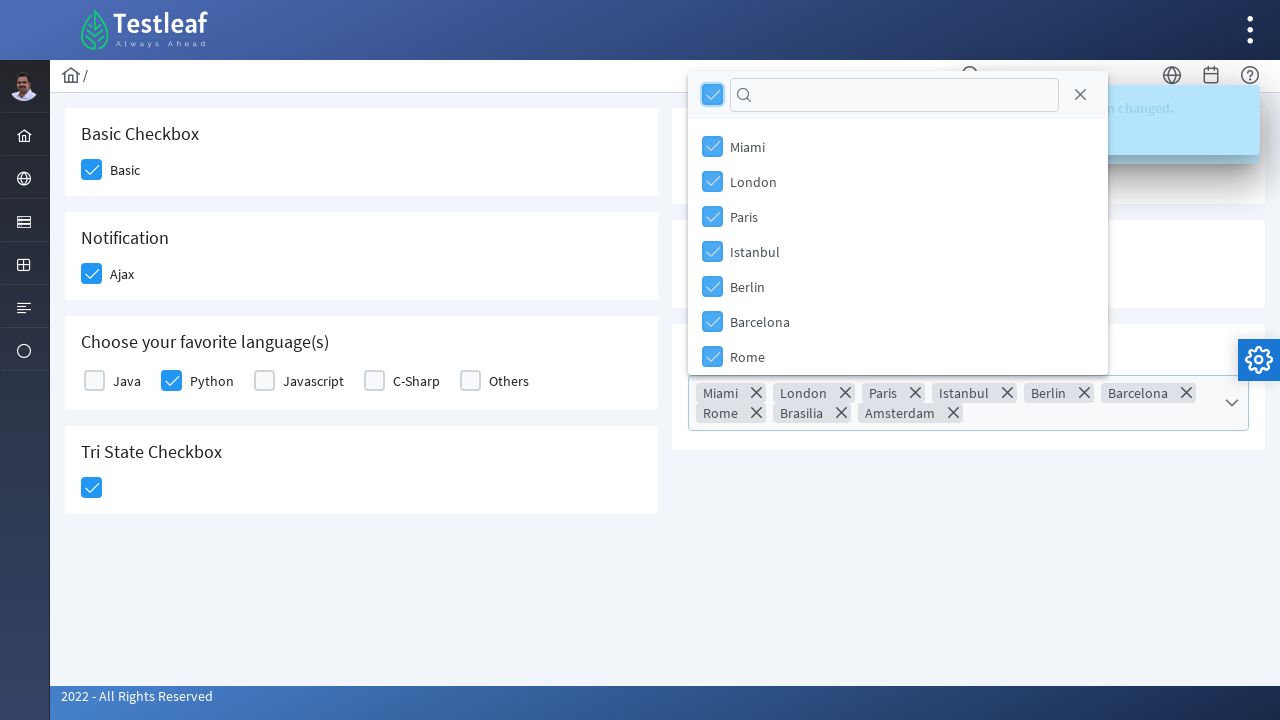

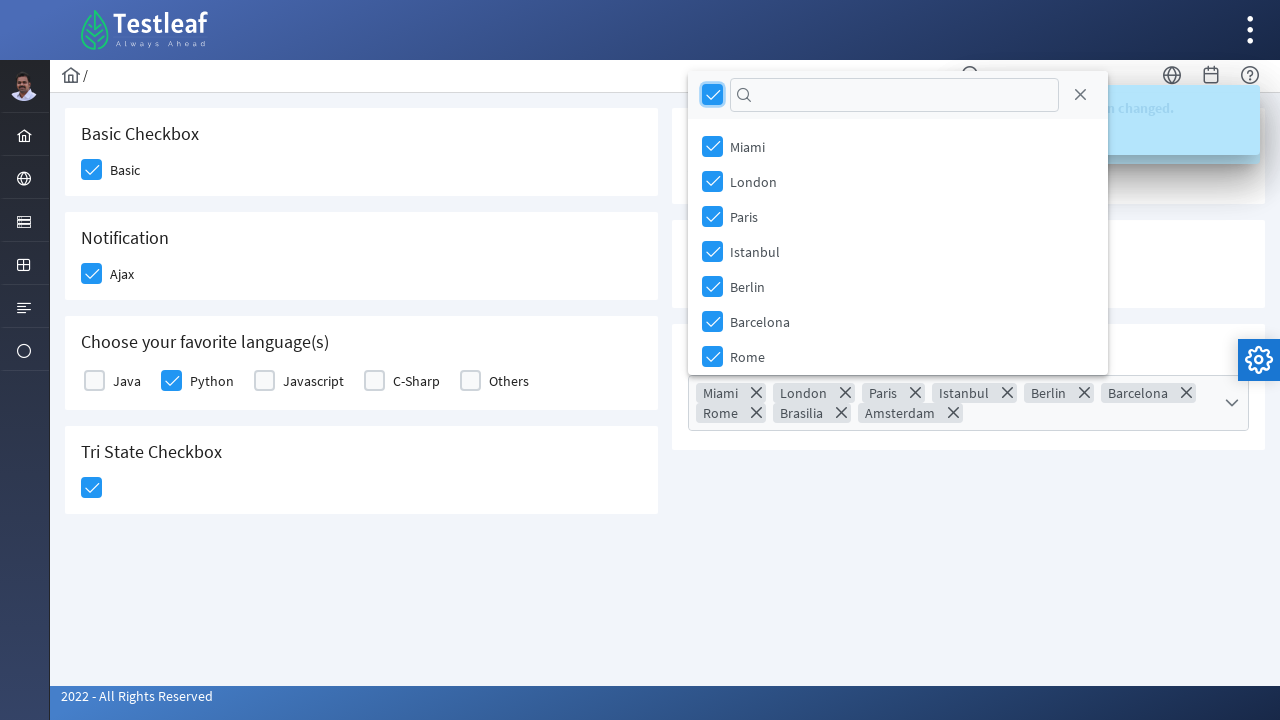